Tests unmarking items as complete by unchecking their checkboxes

Starting URL: https://demo.playwright.dev/todomvc

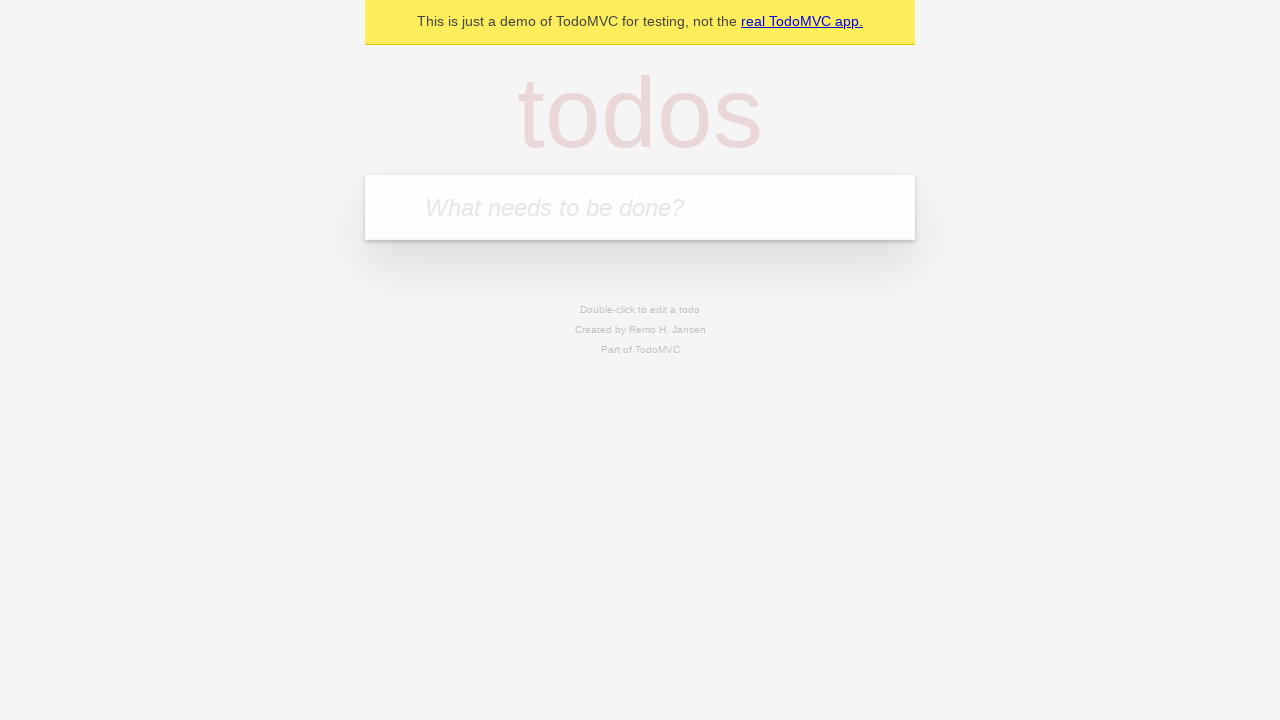

Filled input field with 'buy some cheese' on internal:attr=[placeholder="What needs to be done?"i]
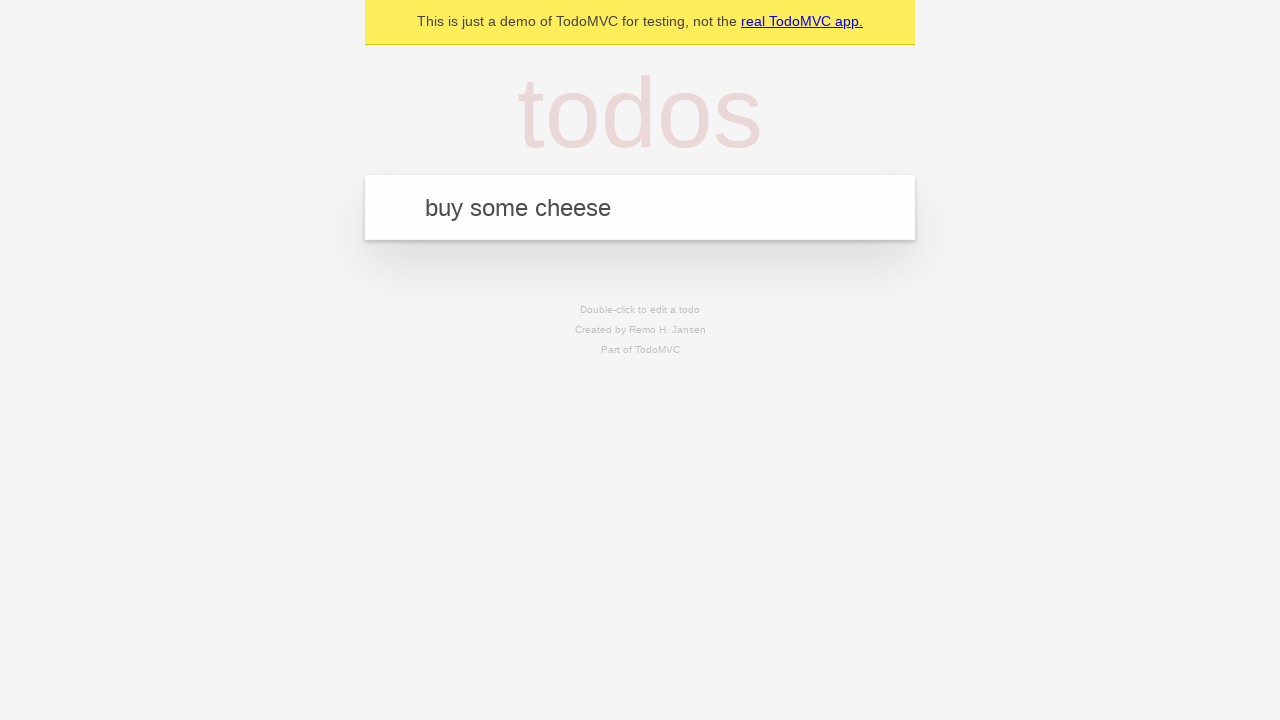

Pressed Enter to create first todo item on internal:attr=[placeholder="What needs to be done?"i]
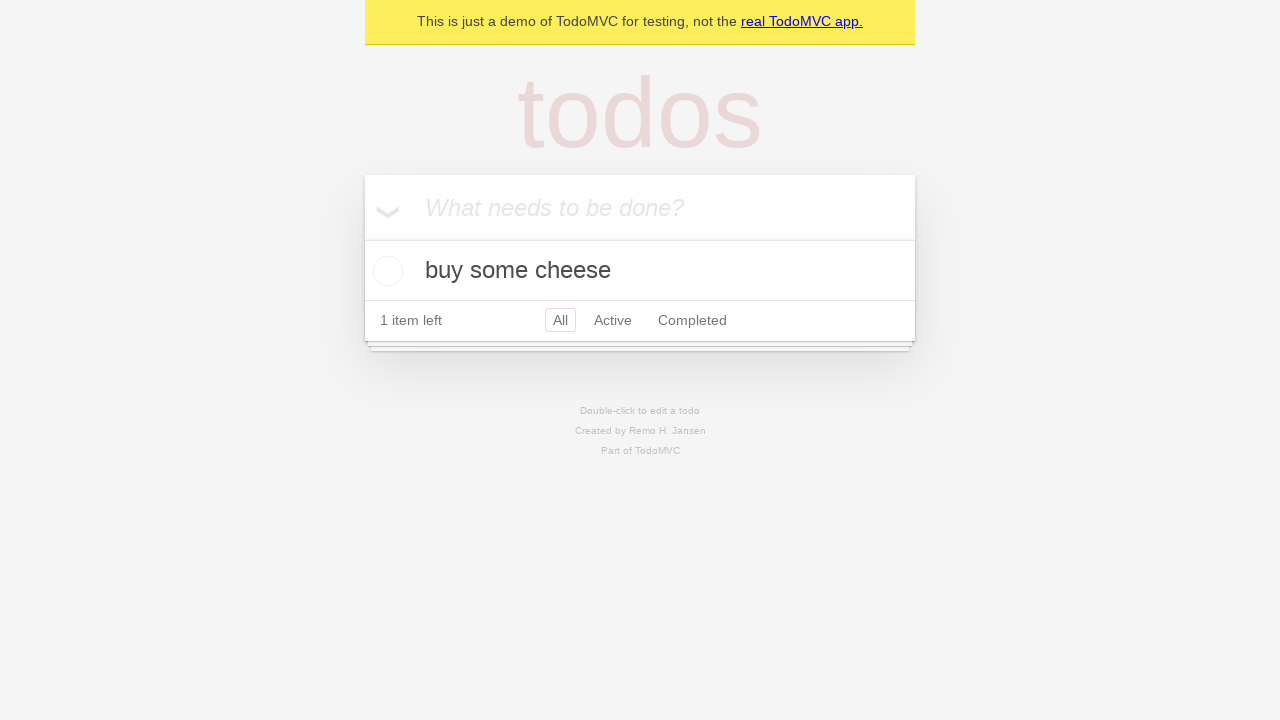

Filled input field with 'feed the cat' on internal:attr=[placeholder="What needs to be done?"i]
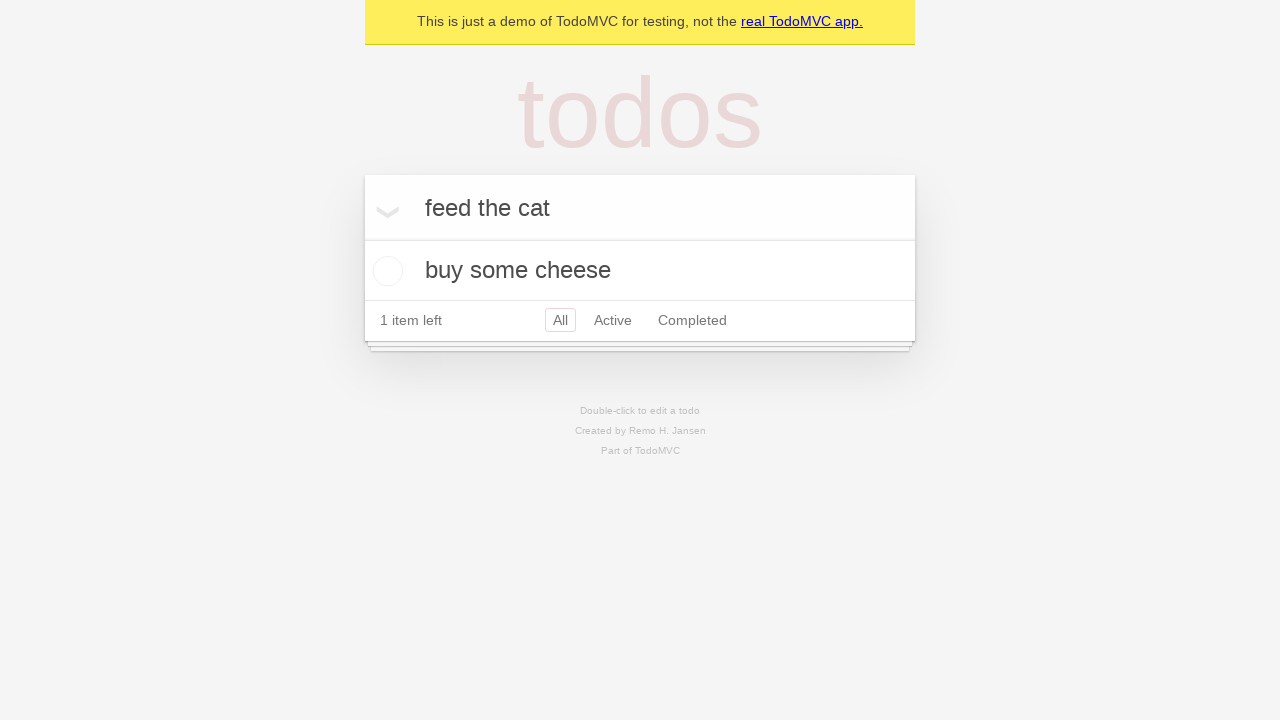

Pressed Enter to create second todo item on internal:attr=[placeholder="What needs to be done?"i]
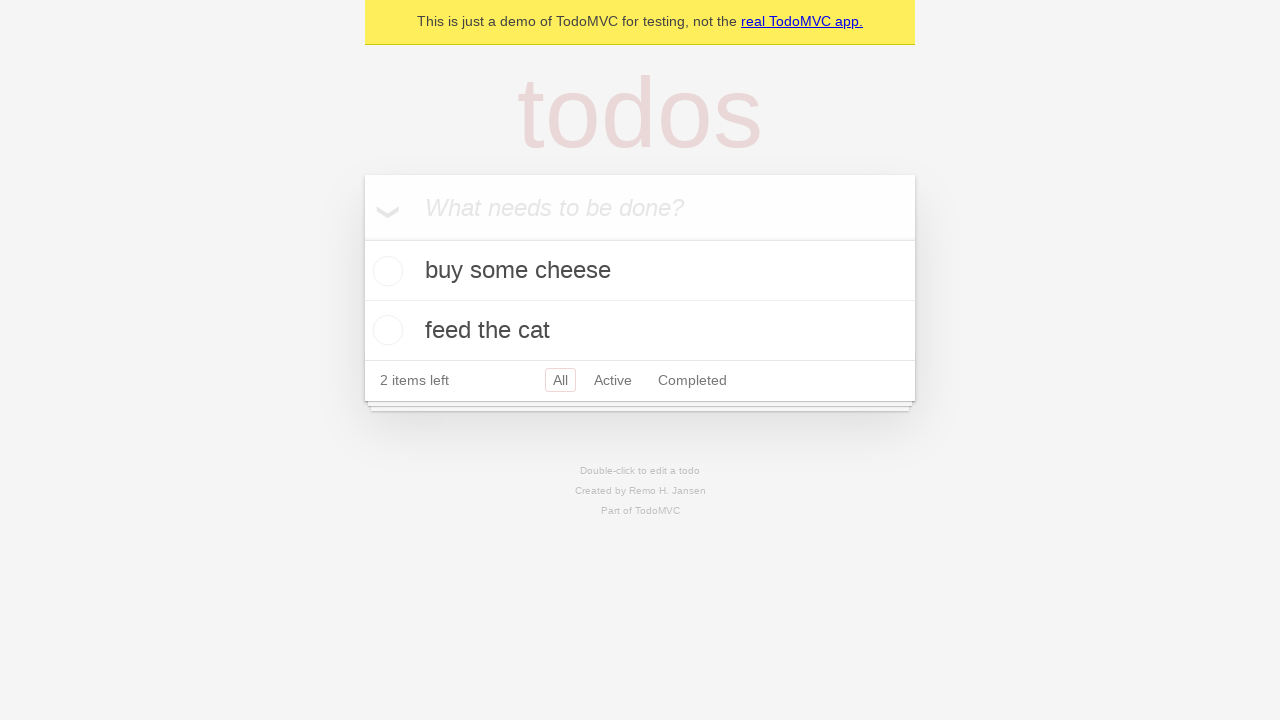

Checked the checkbox for first todo item to mark as complete at (385, 271) on [data-testid='todo-item'] >> nth=0 >> internal:role=checkbox
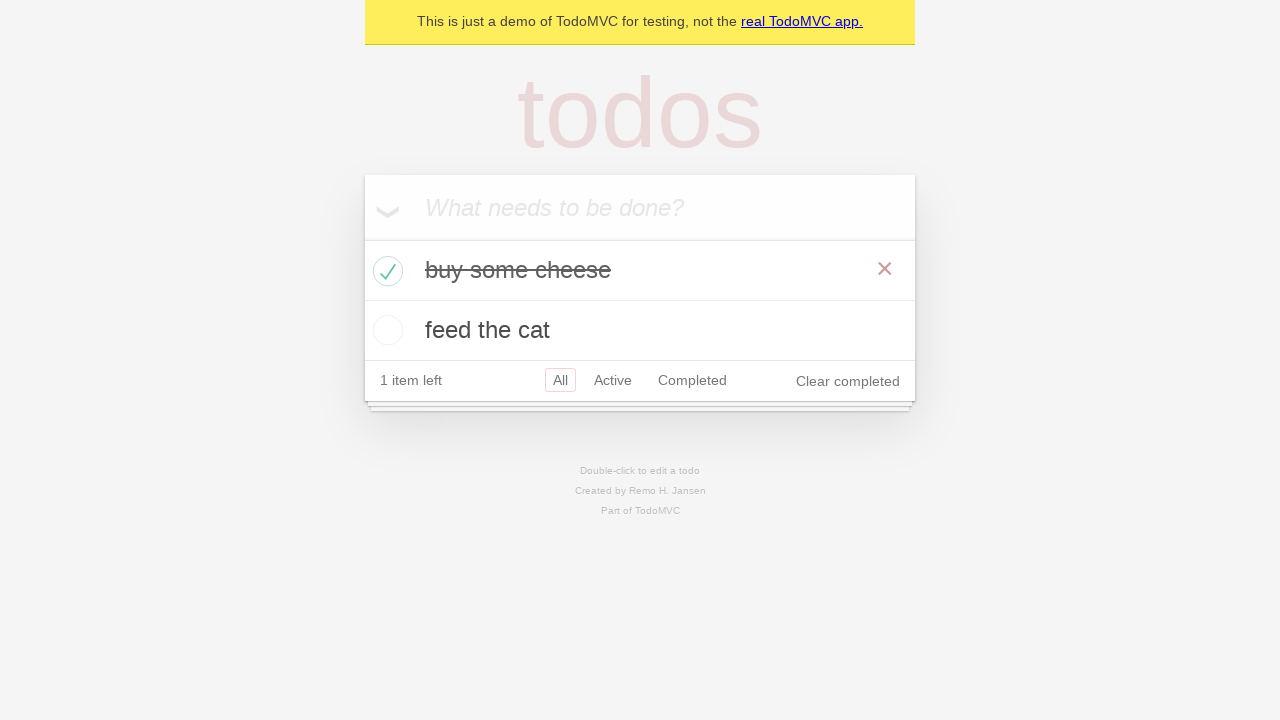

Unchecked the checkbox for first todo item to mark as incomplete at (385, 271) on [data-testid='todo-item'] >> nth=0 >> internal:role=checkbox
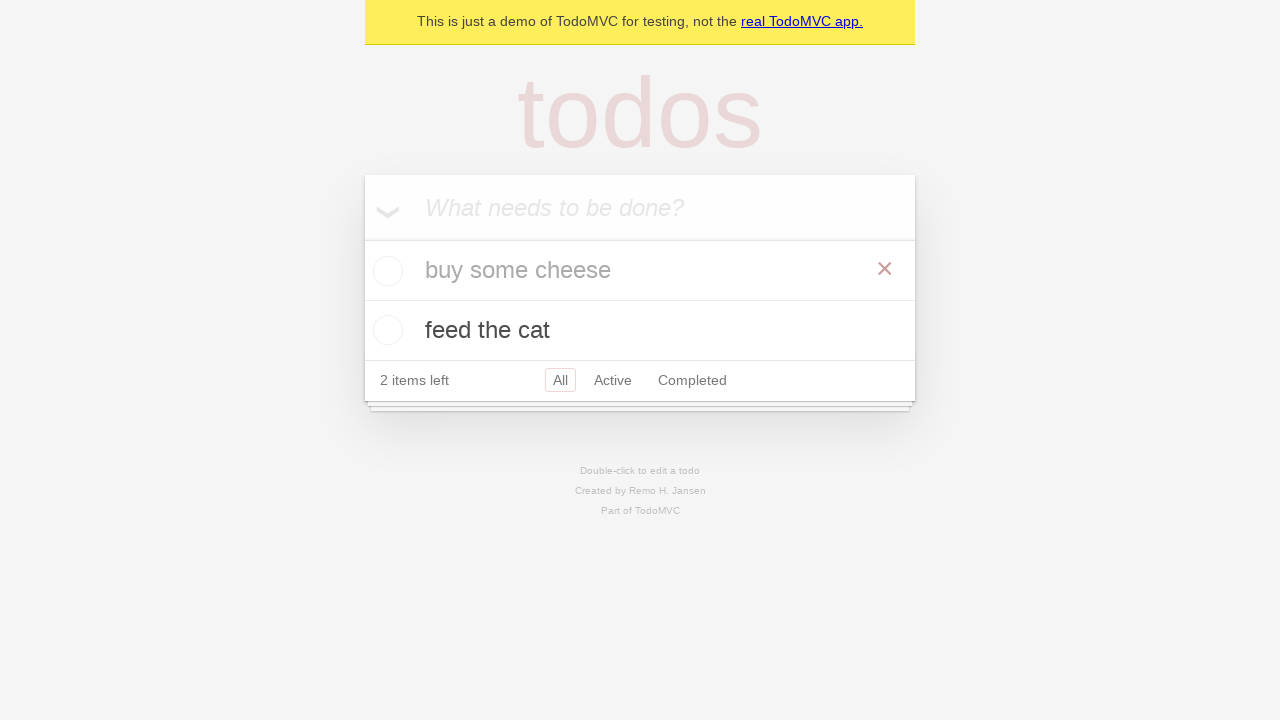

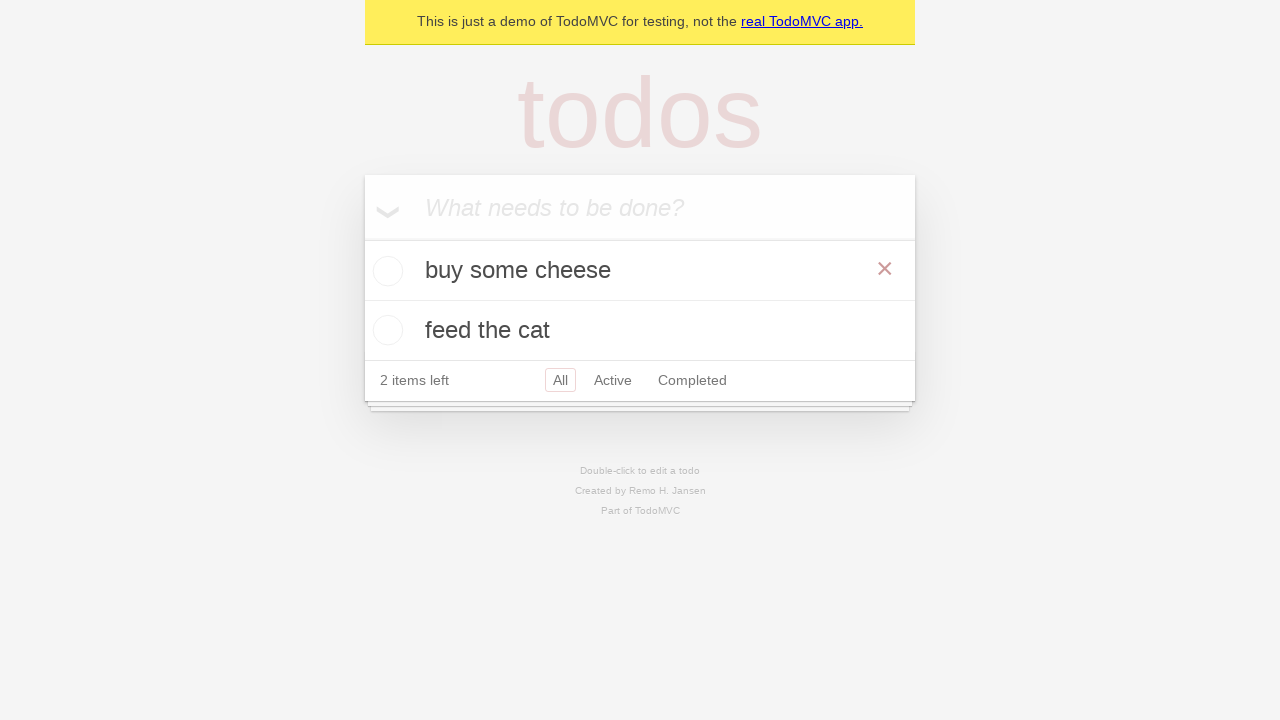